Tests that the currently active filter link is highlighted with a selected class

Starting URL: https://demo.playwright.dev/todomvc

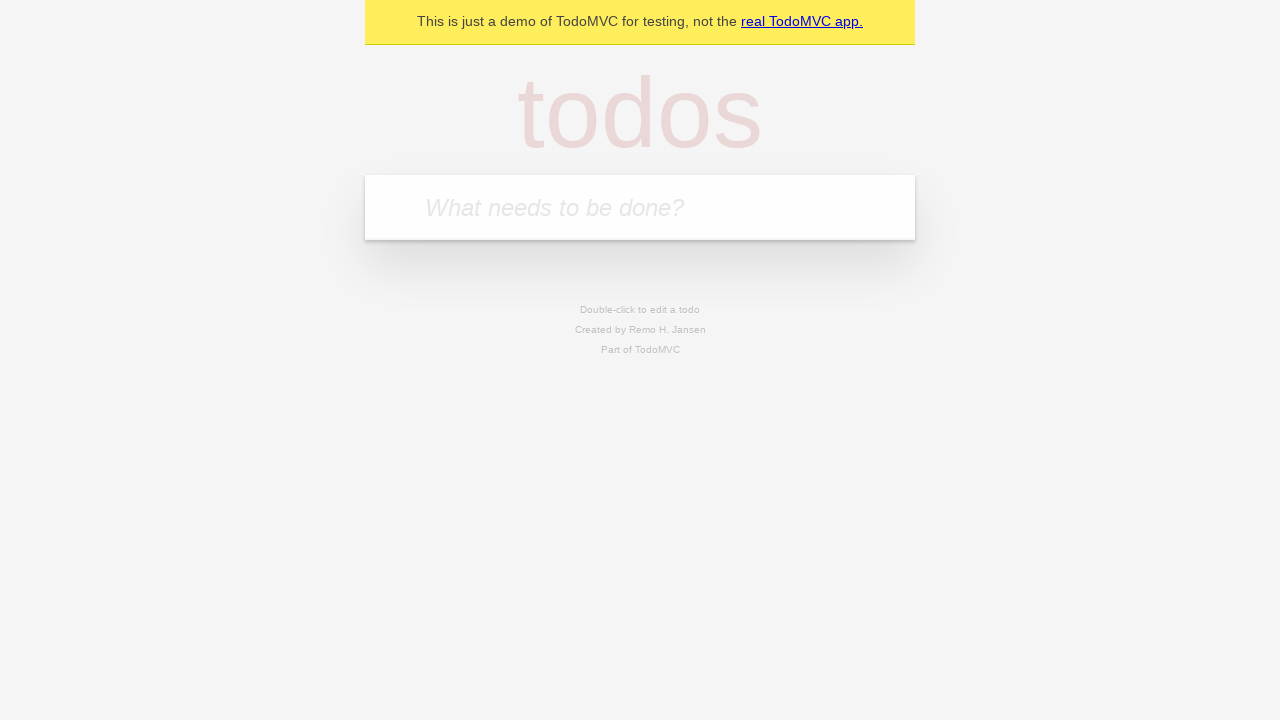

Filled new todo field with 'buy some cheese' on internal:attr=[placeholder="What needs to be done?"i]
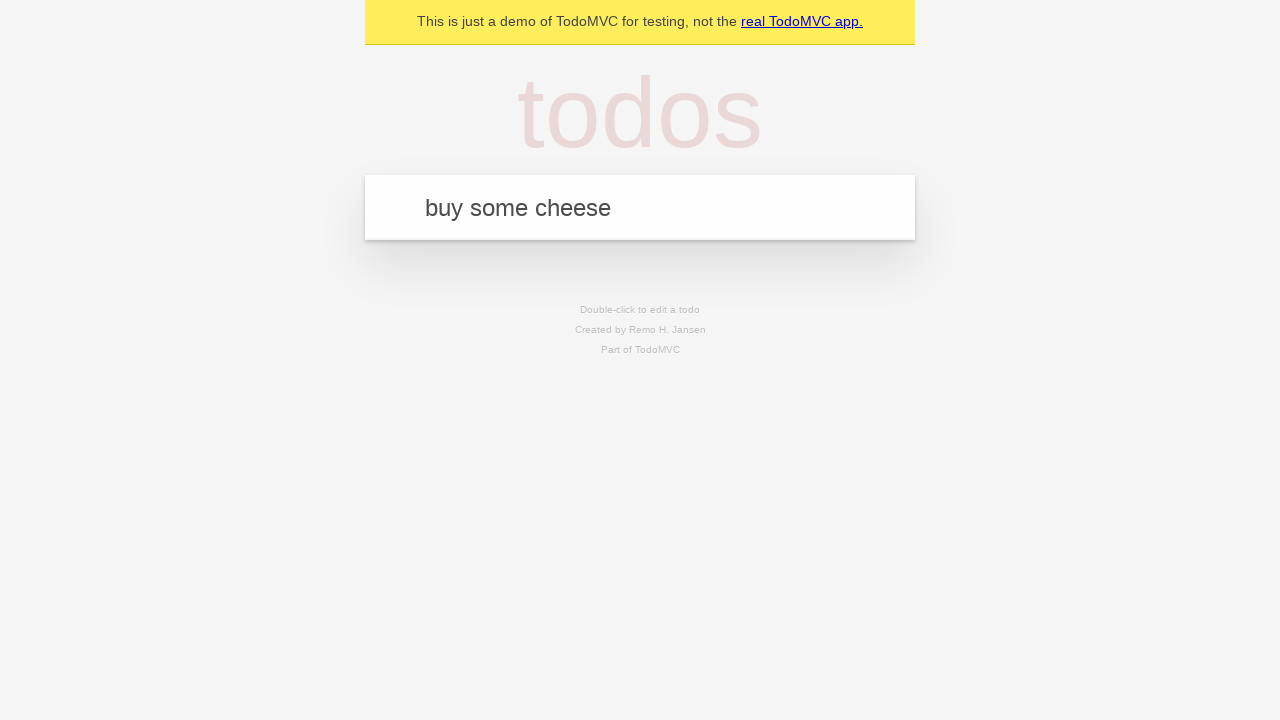

Pressed Enter to create todo 'buy some cheese' on internal:attr=[placeholder="What needs to be done?"i]
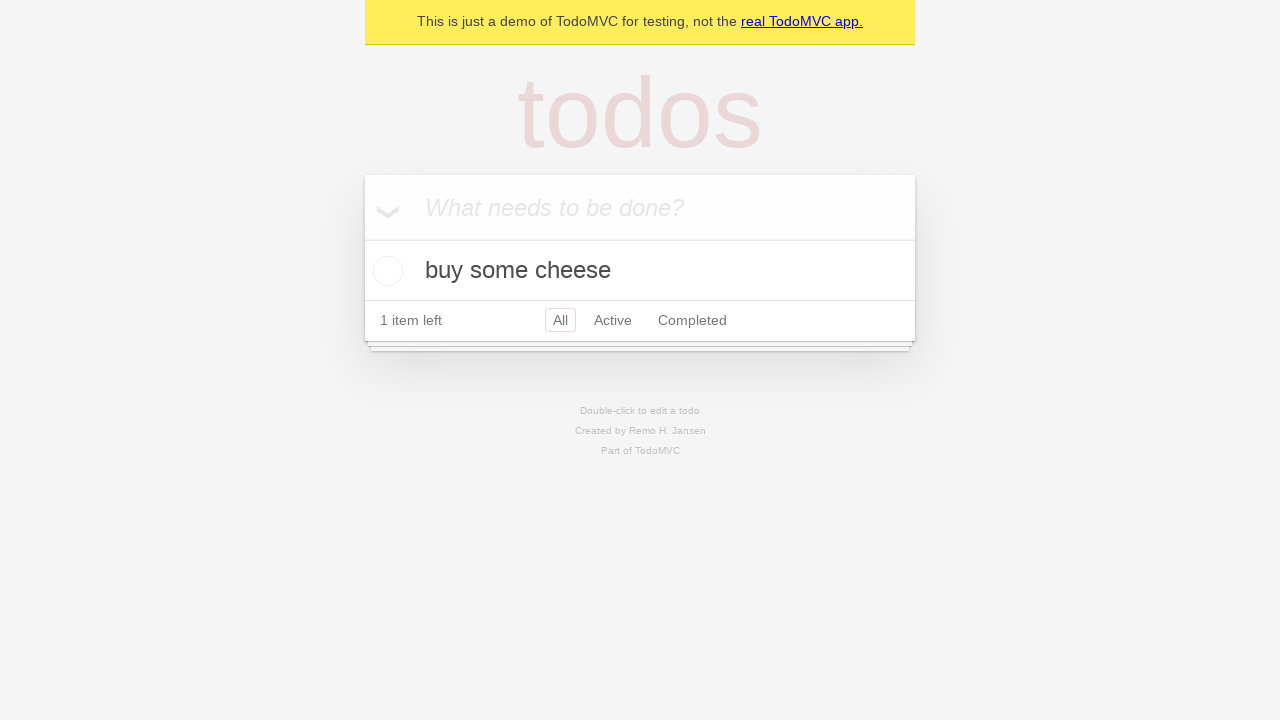

Filled new todo field with 'feed the cat' on internal:attr=[placeholder="What needs to be done?"i]
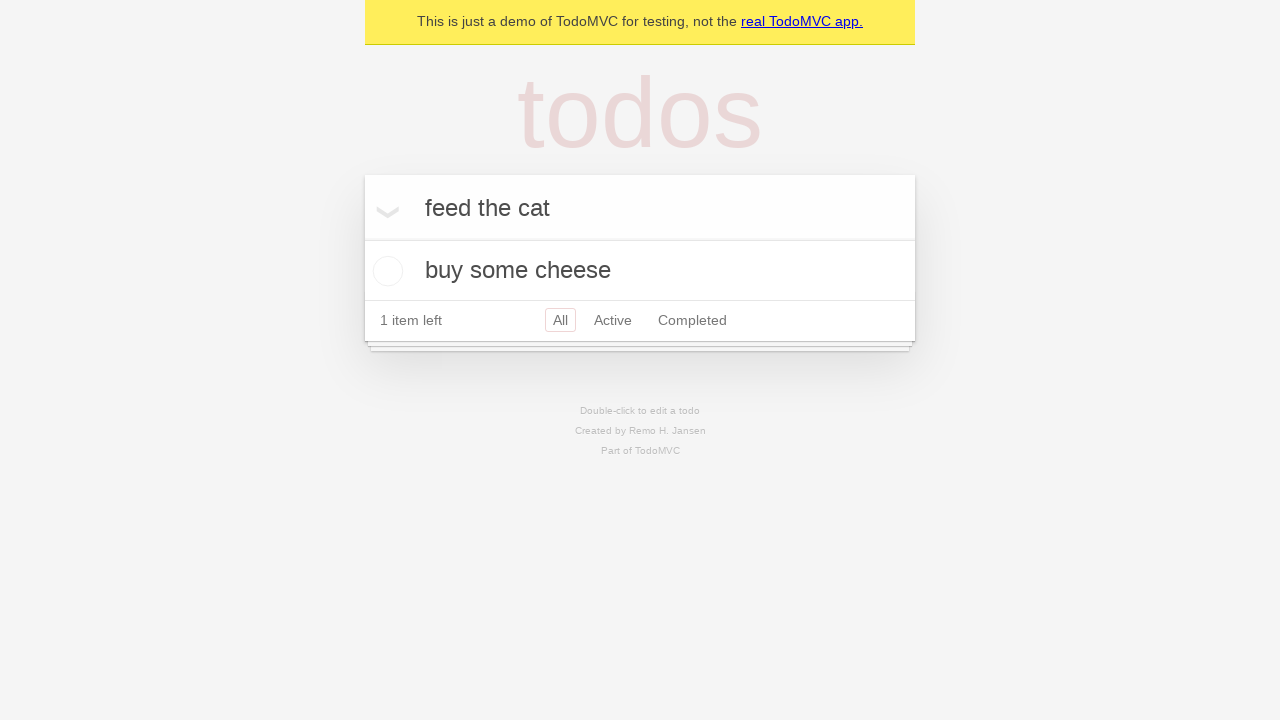

Pressed Enter to create todo 'feed the cat' on internal:attr=[placeholder="What needs to be done?"i]
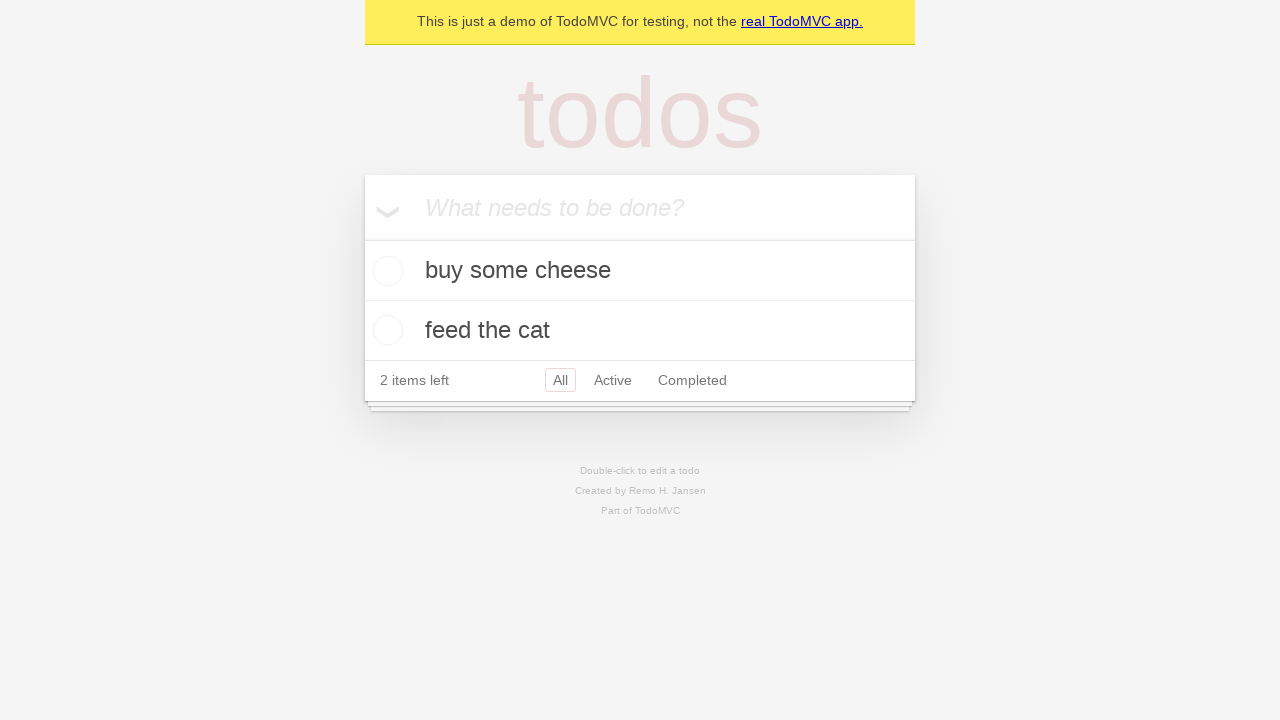

Filled new todo field with 'book a doctors appointment' on internal:attr=[placeholder="What needs to be done?"i]
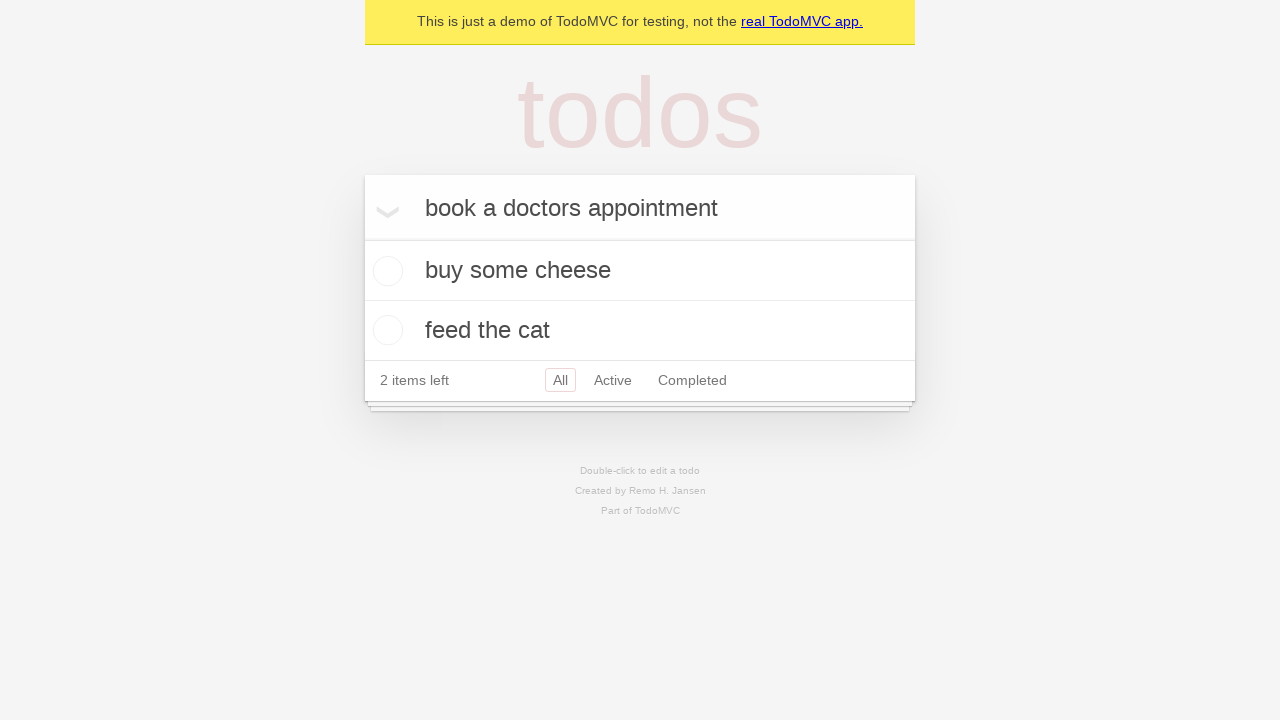

Pressed Enter to create todo 'book a doctors appointment' on internal:attr=[placeholder="What needs to be done?"i]
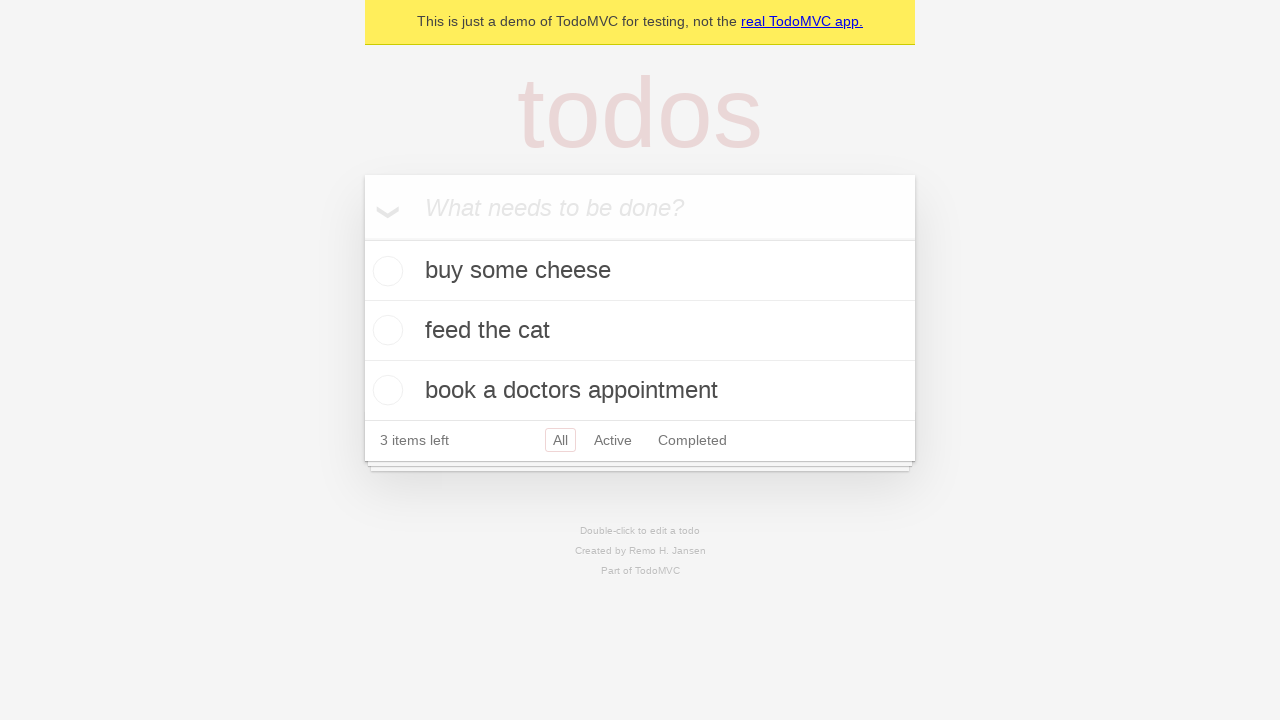

Clicked Active filter link at (613, 440) on internal:role=link[name="Active"i]
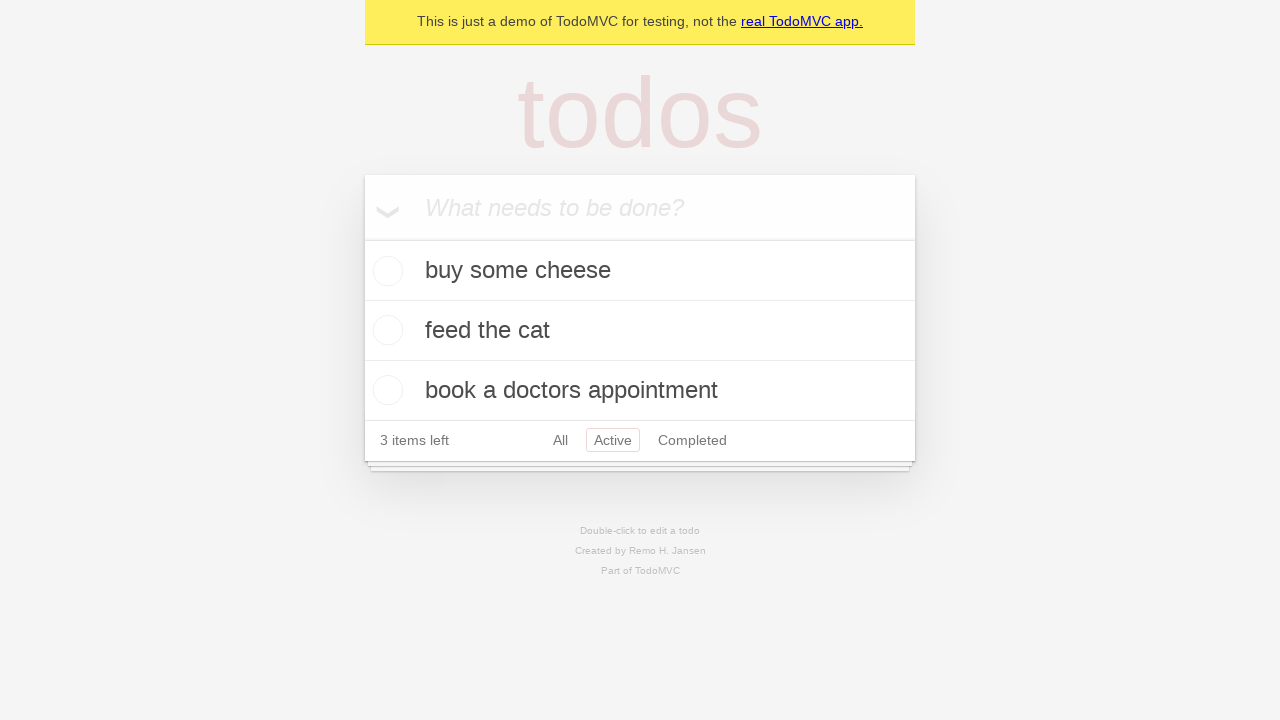

Clicked Completed filter link to verify currently applied filter is highlighted at (692, 440) on internal:role=link[name="Completed"i]
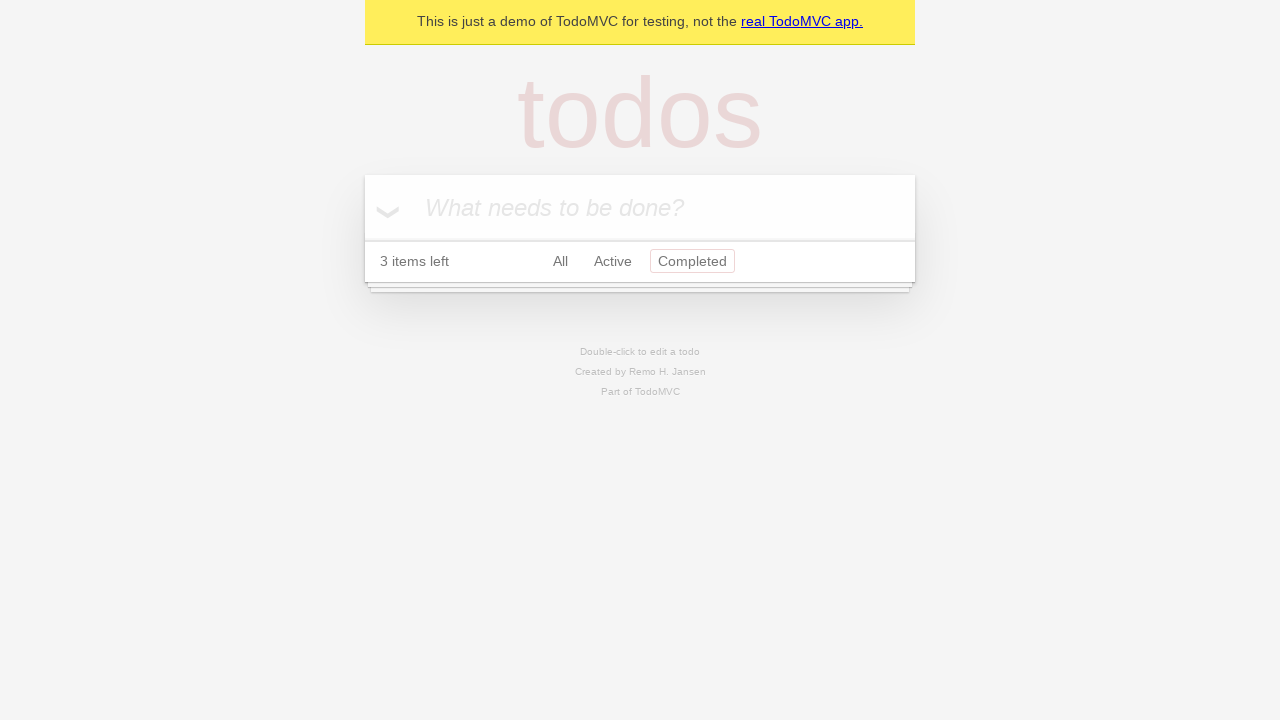

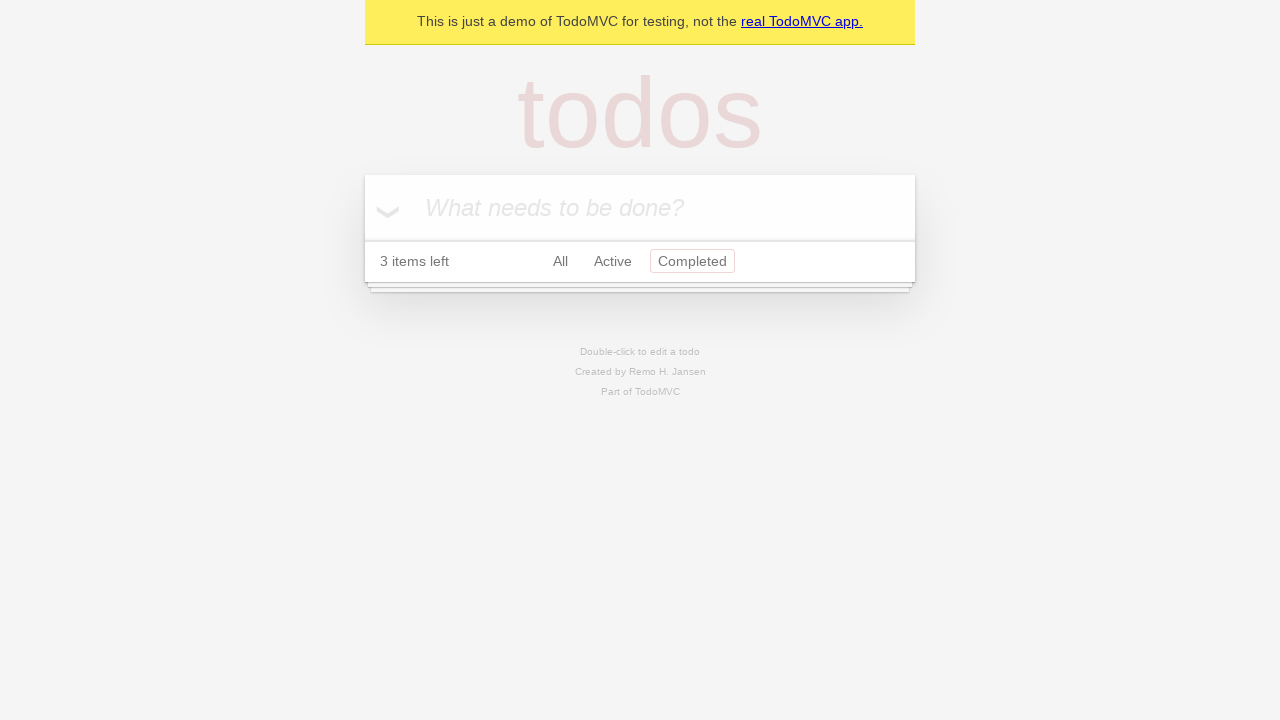